Tests dropdown select functionality by selecting "doc 4" from a dropdown menu on the omayo test page

Starting URL: https://omayo.blogspot.com/

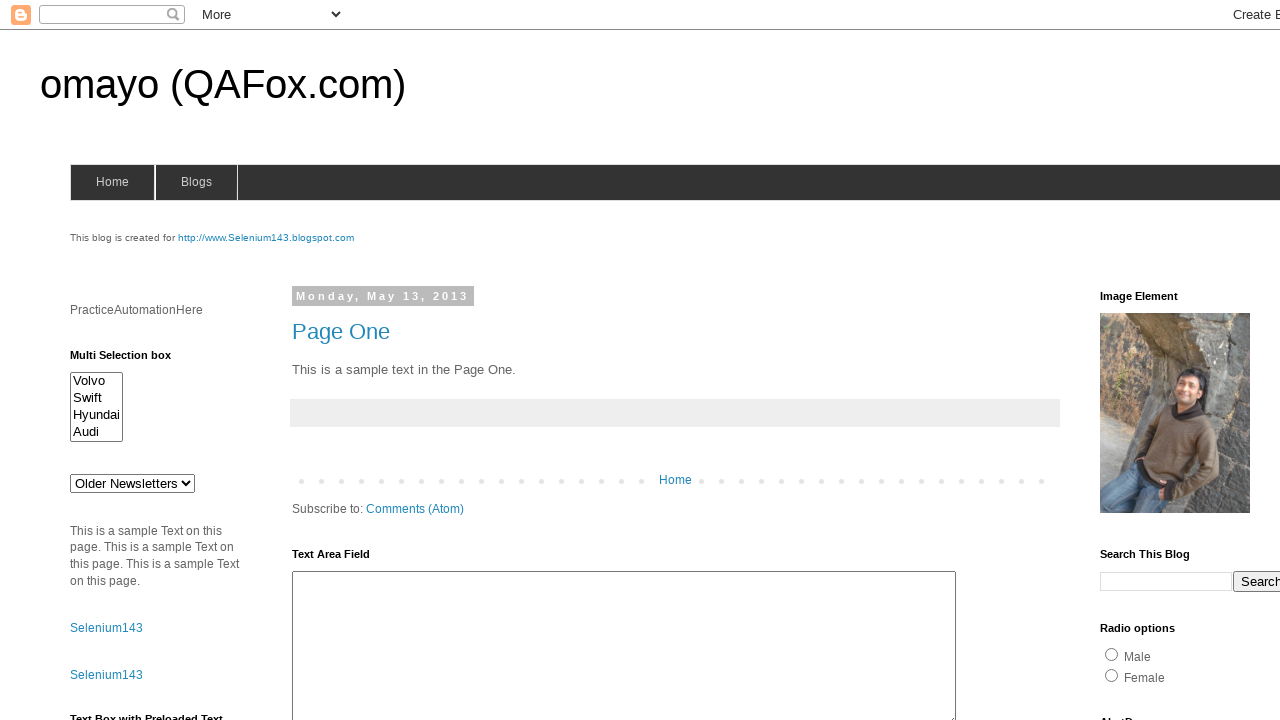

Selected 'doc 4' from dropdown menu on #drop1
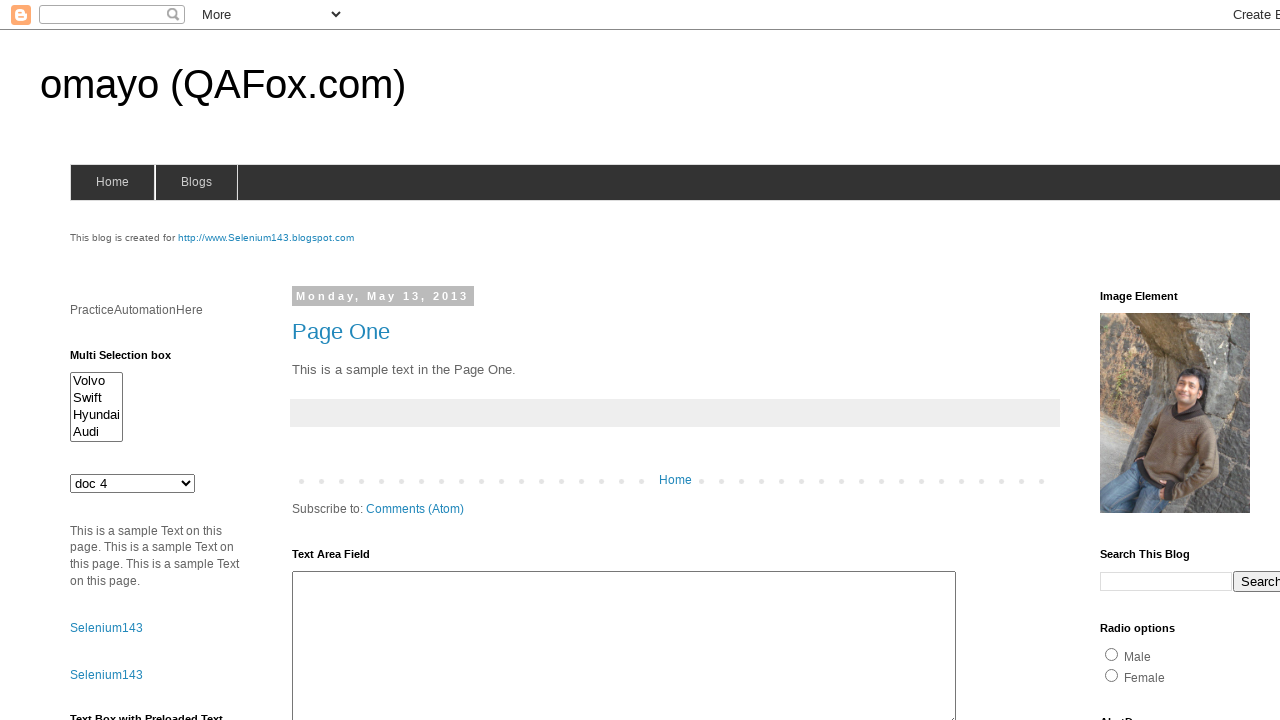

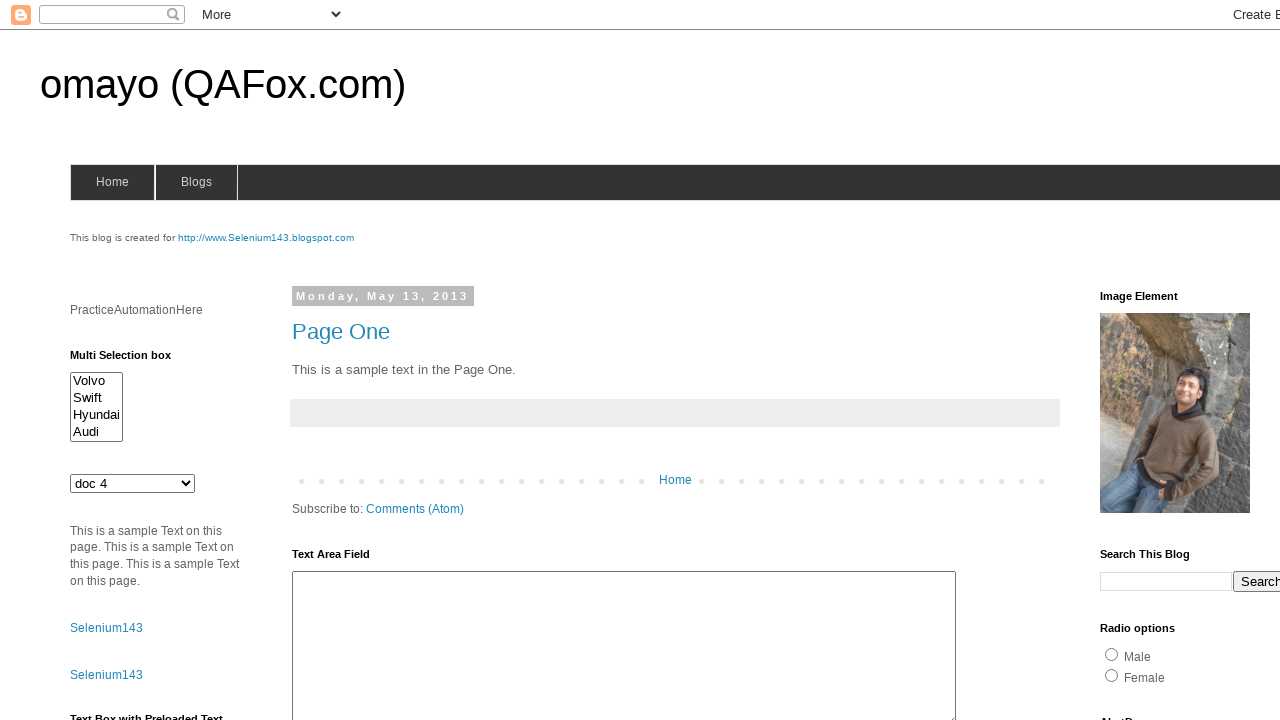